Selects round trip option and fills departure and destination city fields

Starting URL: https://www.dummyticket.com/dummy-ticket-for-visa-application/

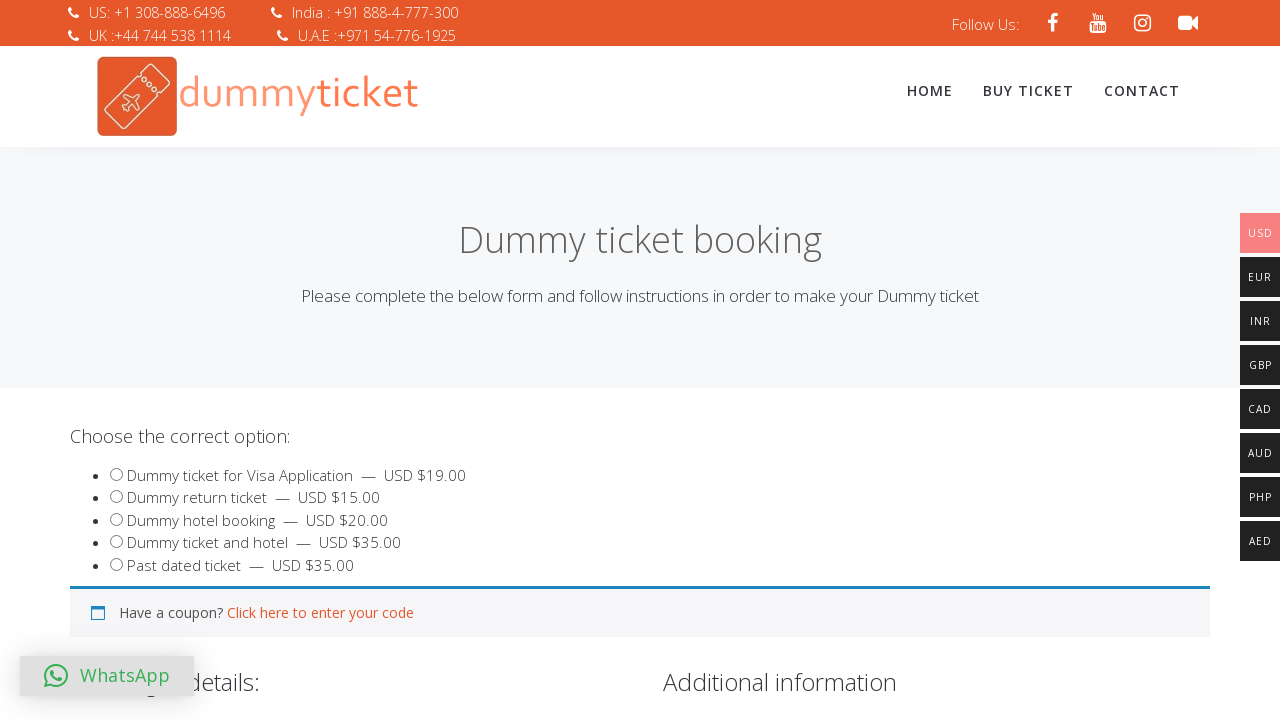

Clicked on round trip option at (174, 360) on #traveltype_2
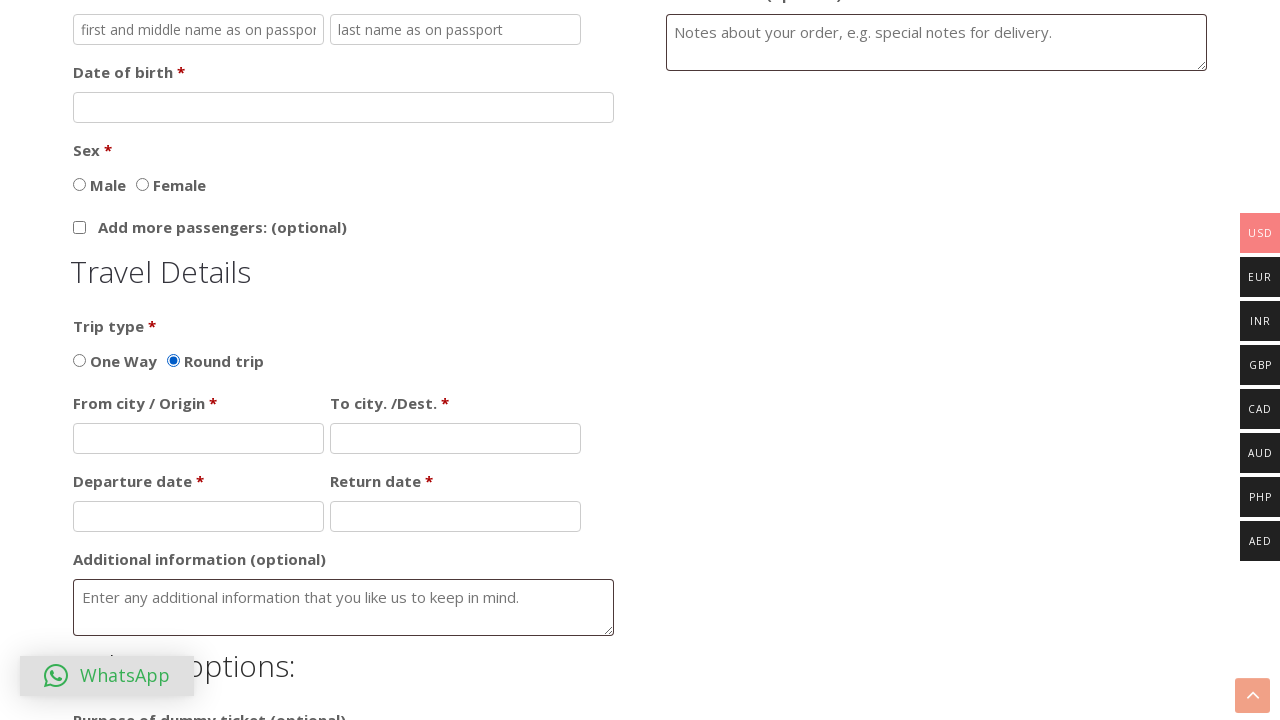

Filled departure city field with 'Mumbai' on #fromcity
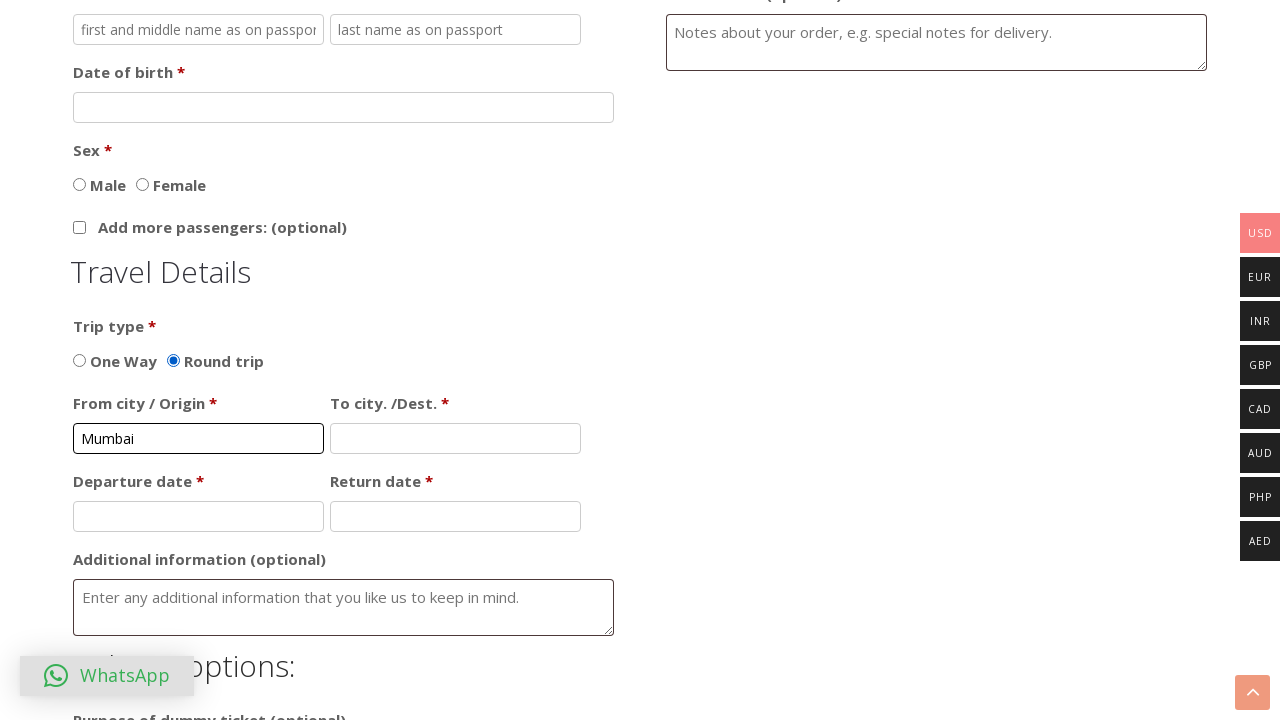

Filled destination city field with 'Paris' on #tocity
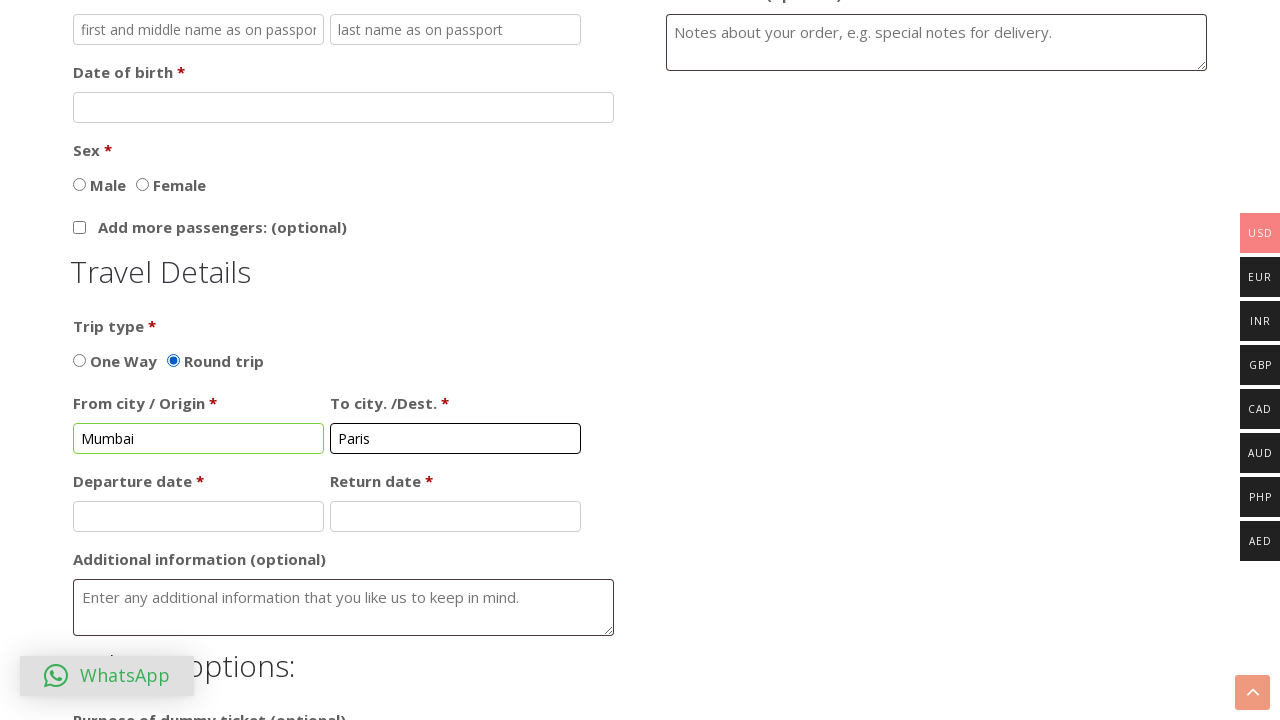

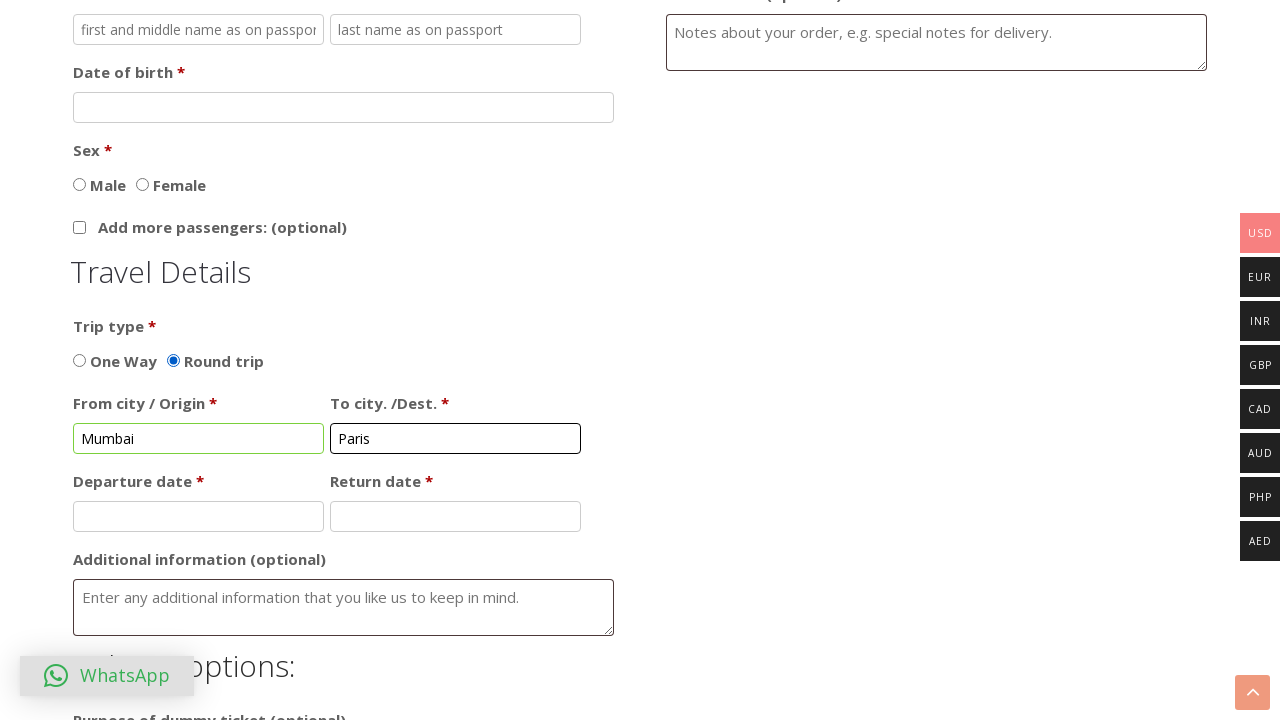